Tests simple JavaScript alert handling by clicking a button that triggers an alert and accepting it

Starting URL: https://demoqa.com/alerts

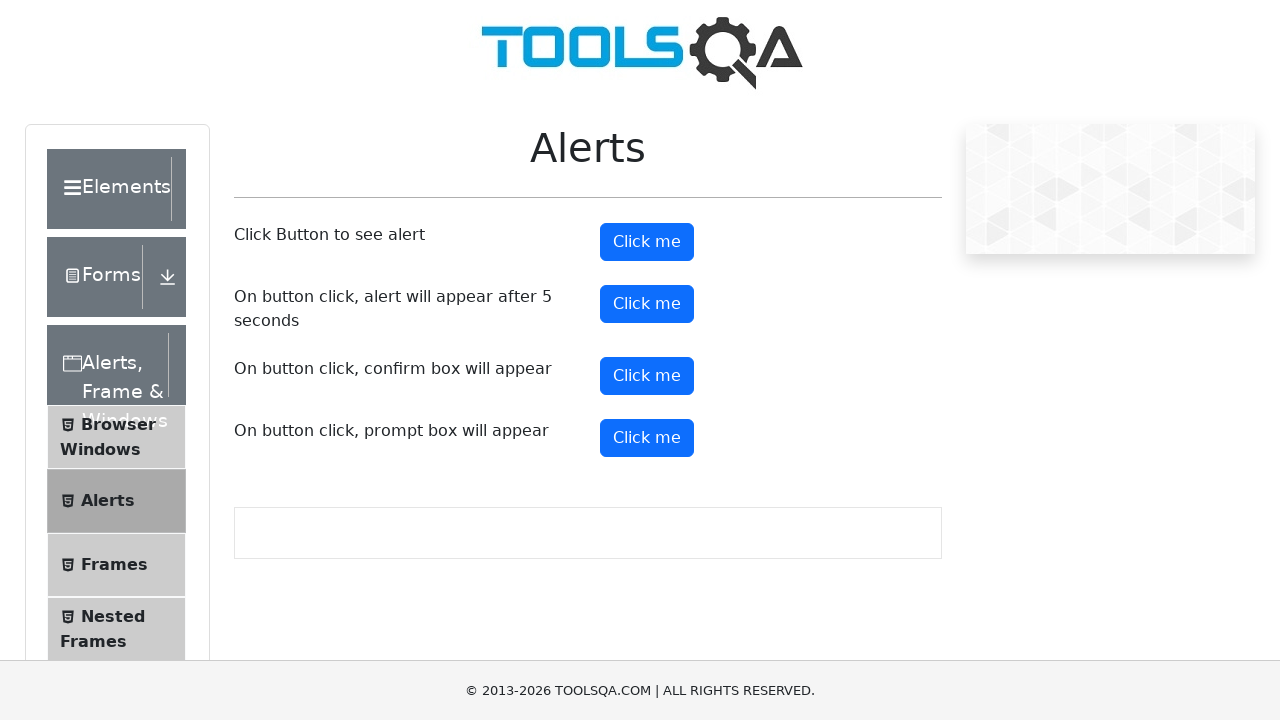

Set up dialog handler to accept alerts
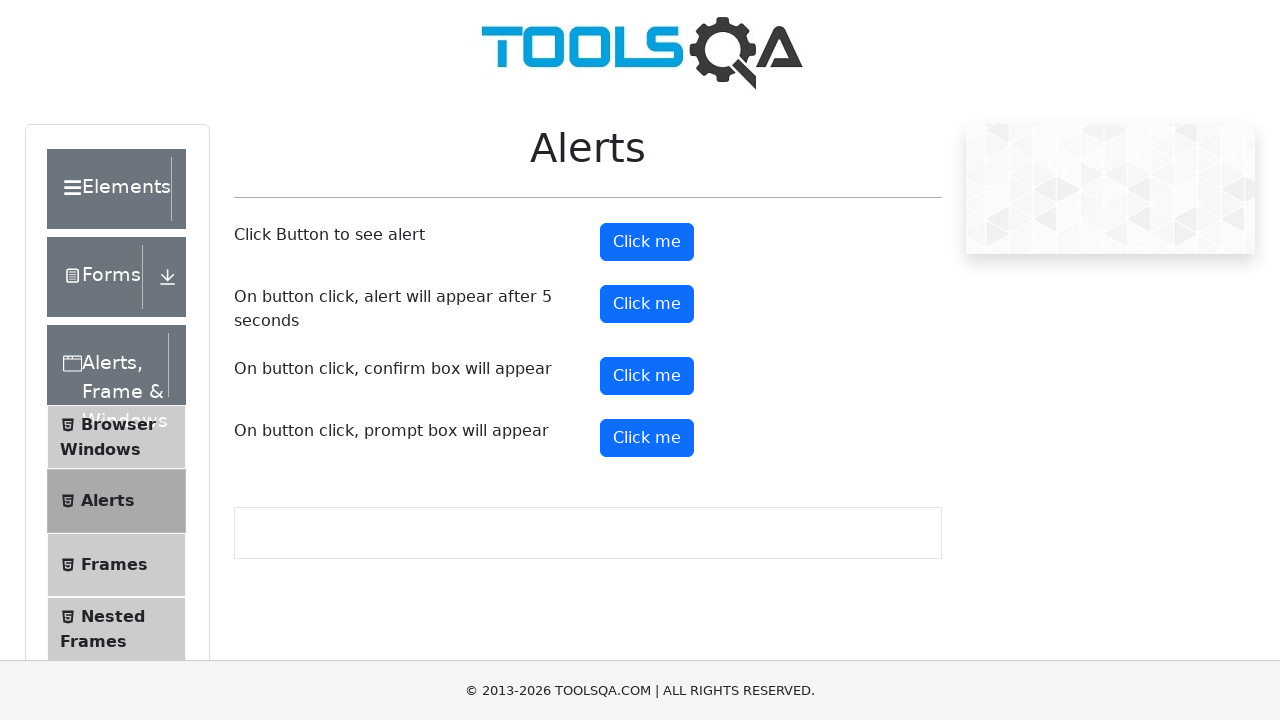

Clicked alert button to trigger simple JavaScript alert at (647, 242) on button#alertButton
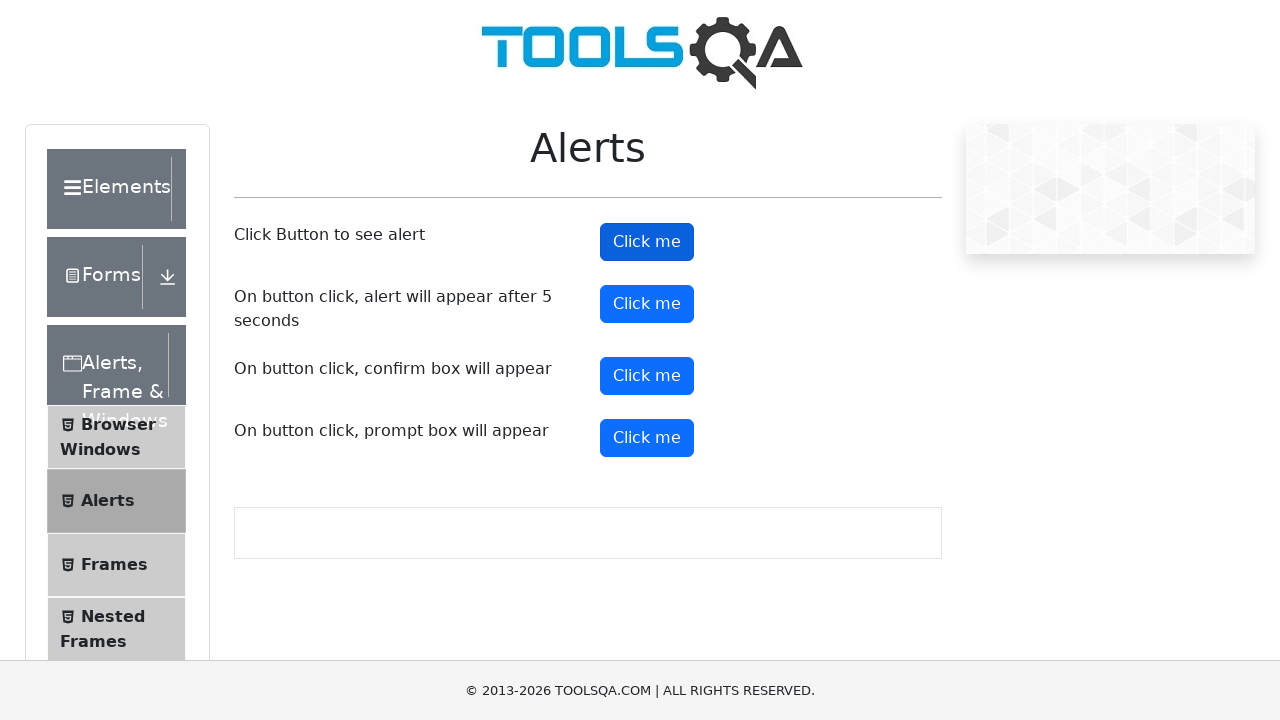

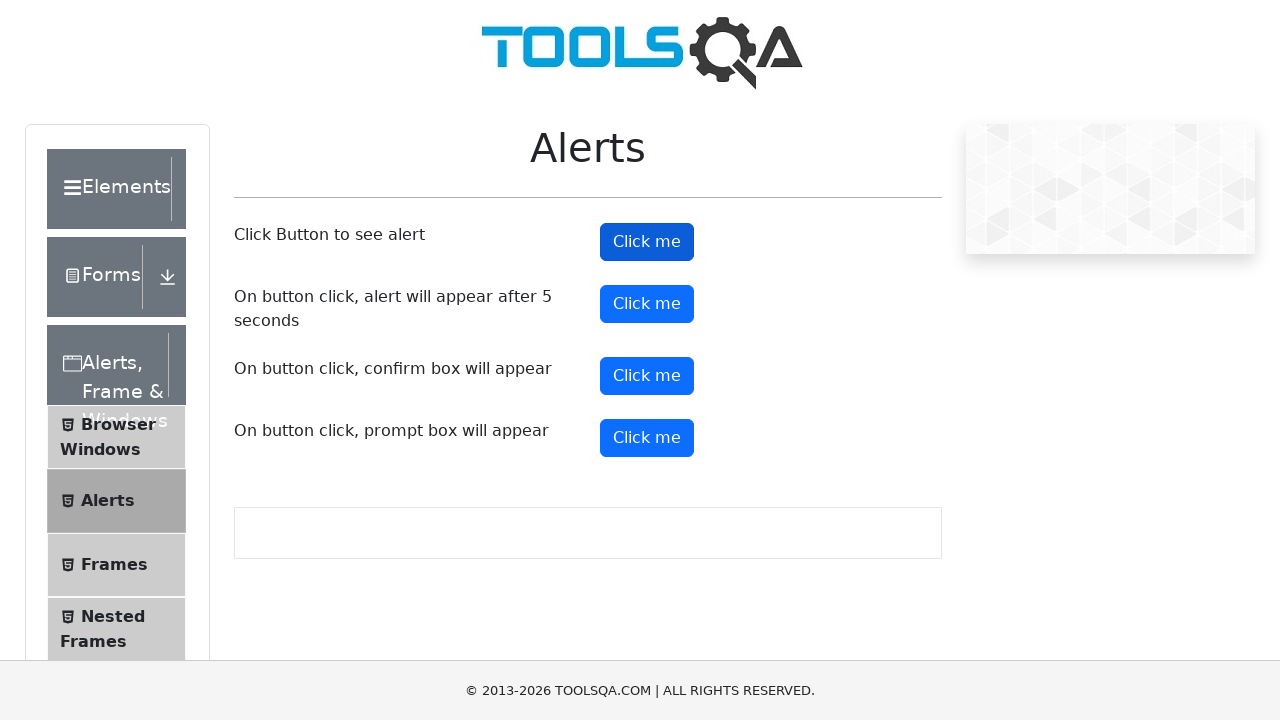